Tests login functionality on SauceDemo site by filling username and password fields and clicking login button

Starting URL: https://www.saucedemo.com/

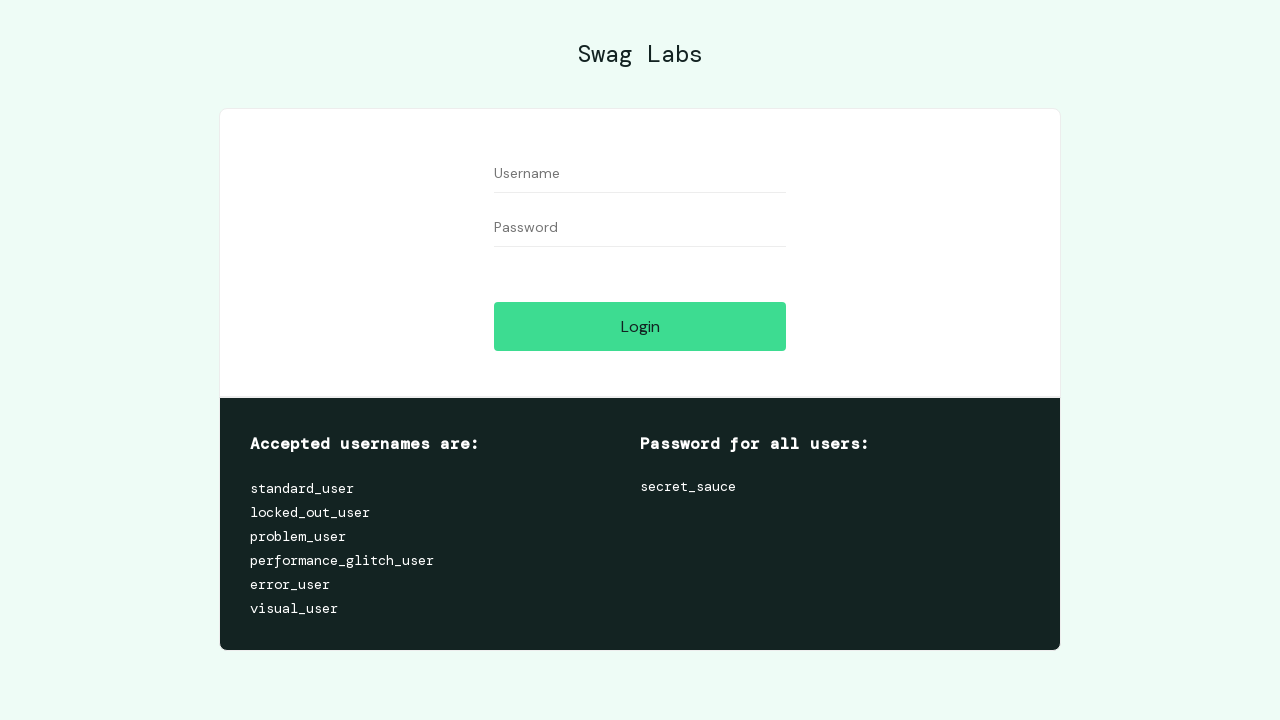

Filled username field with 'standard_user' on #user-name
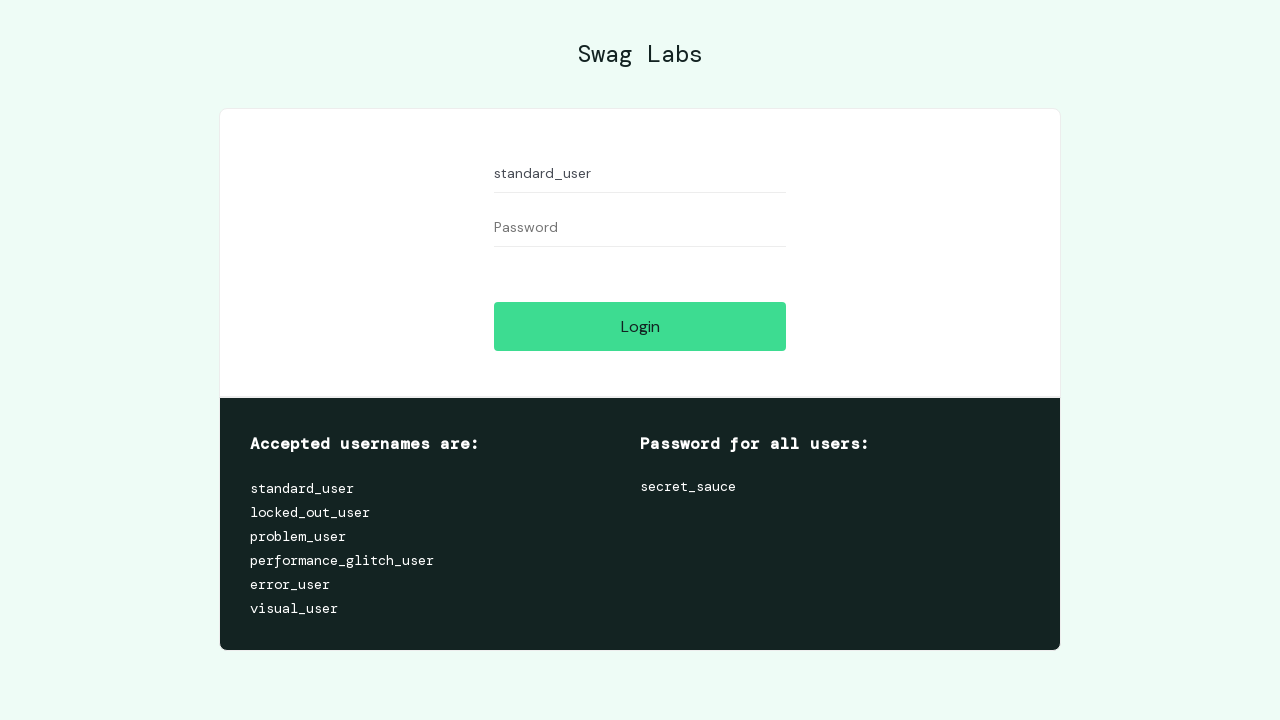

Filled password field with 'secret_sauce' on #password
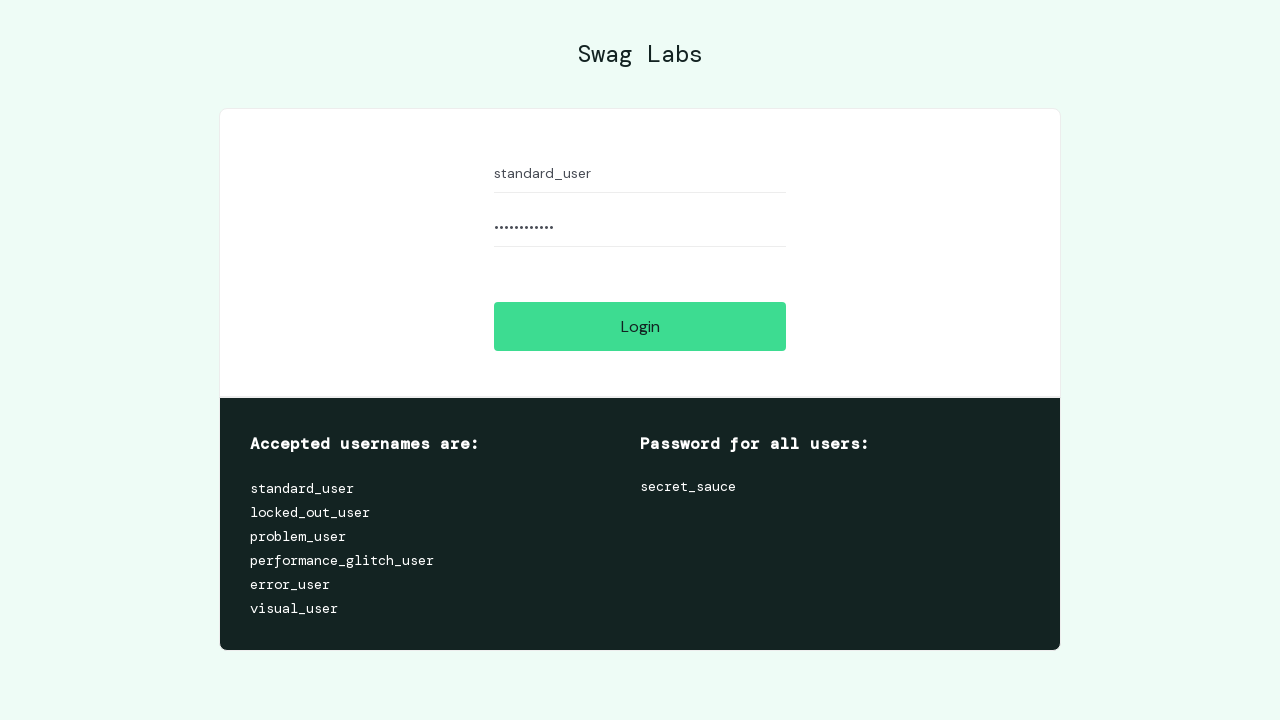

Clicked login button at (640, 326) on #login-button
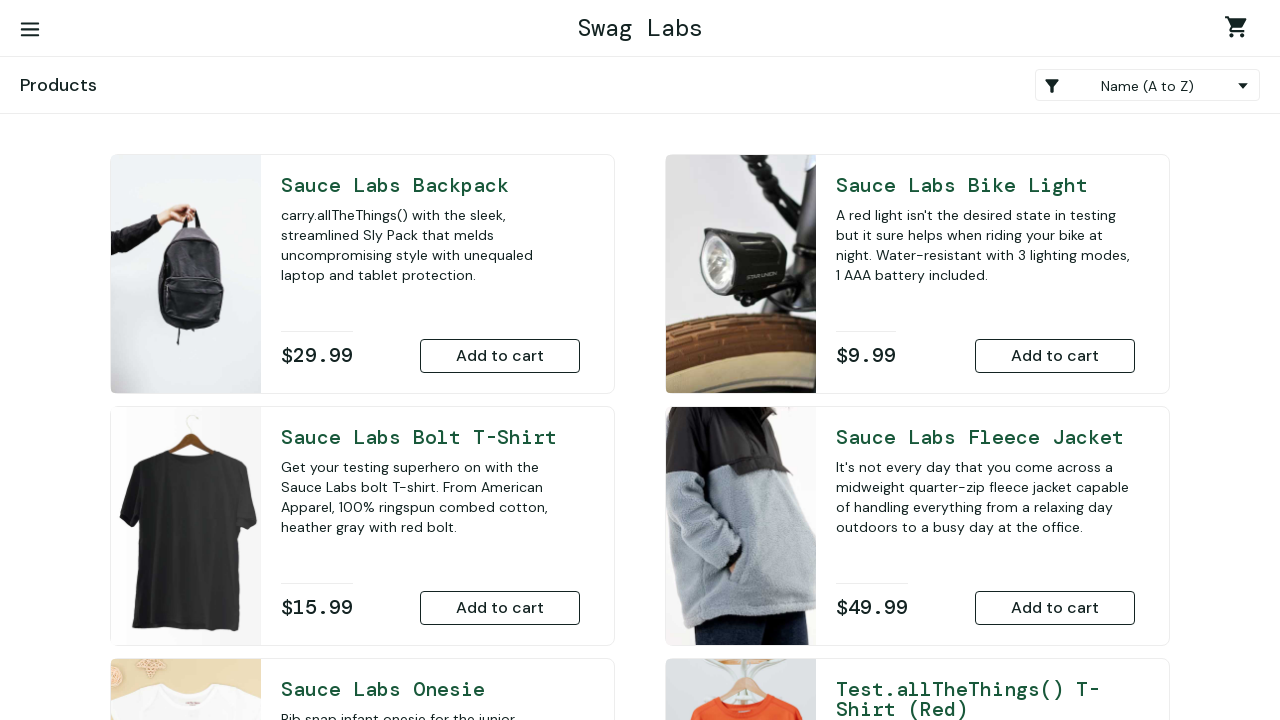

Successfully navigated to inventory page
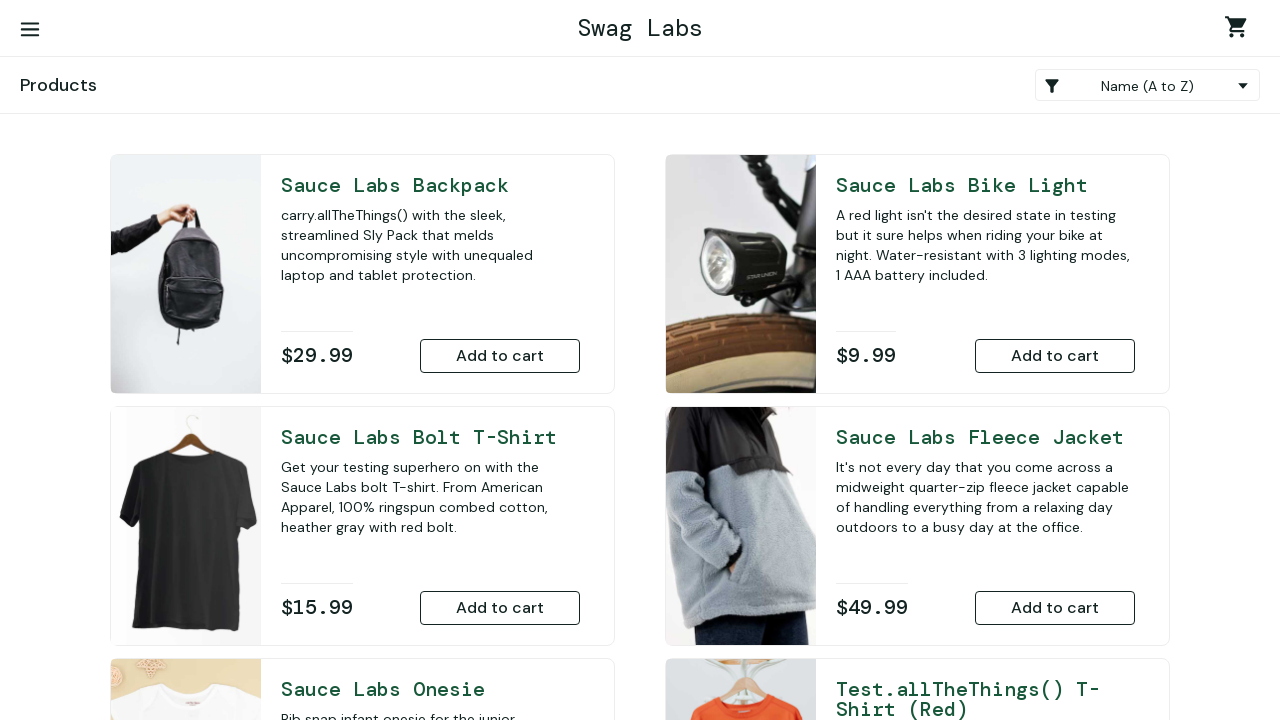

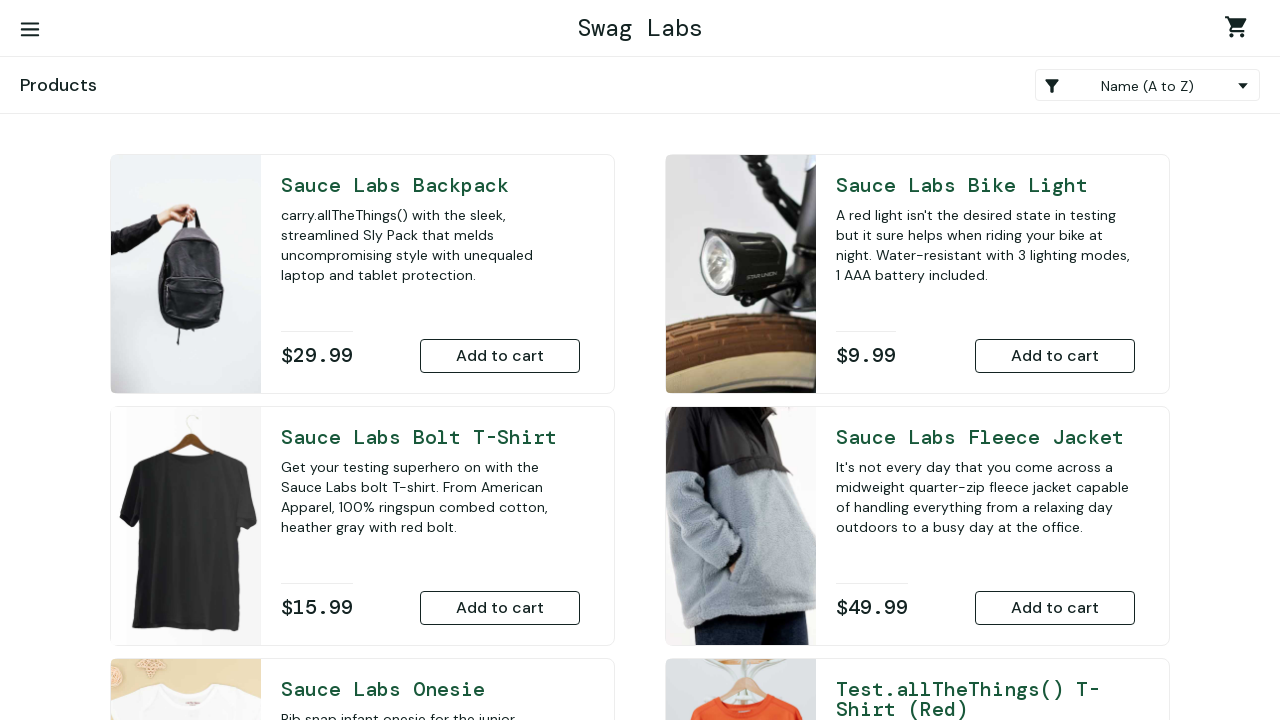